Tests that pressing arrow up increases negative numbers in the input field

Starting URL: http://the-internet.herokuapp.com/

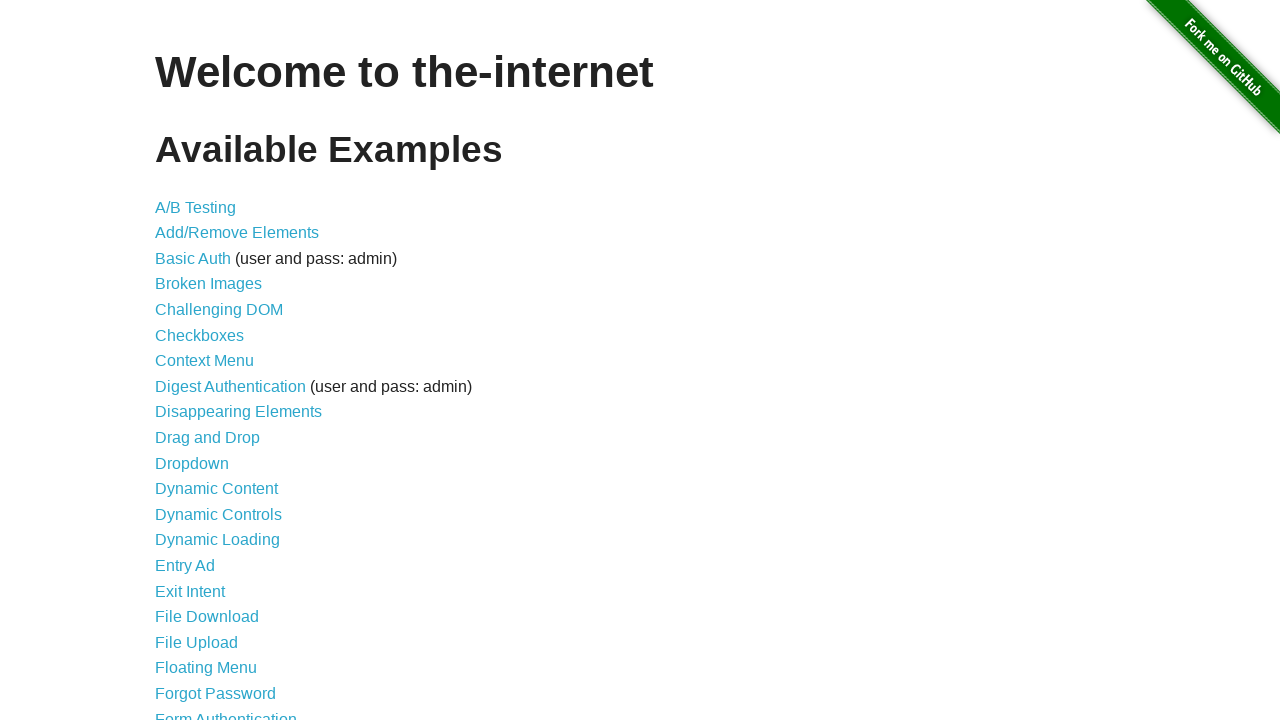

Clicked on Inputs link at (176, 361) on xpath=//a[text()='Inputs']
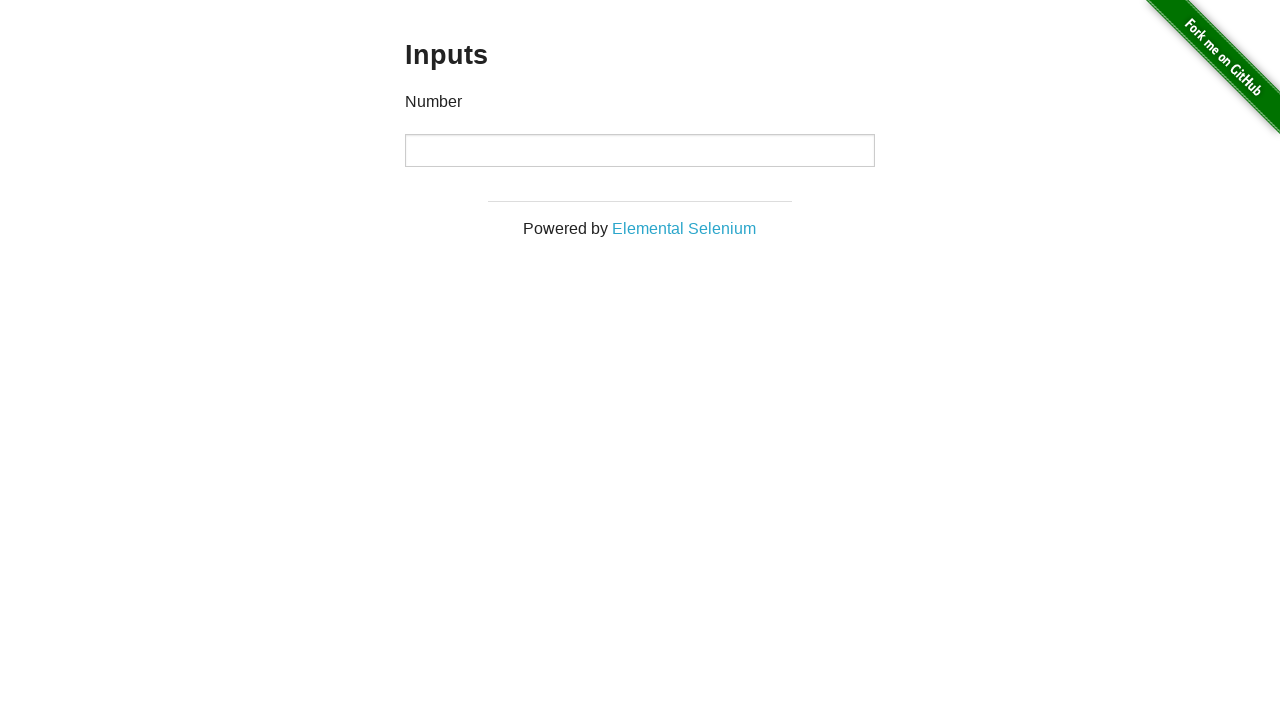

Filled input field with negative number -2 on input
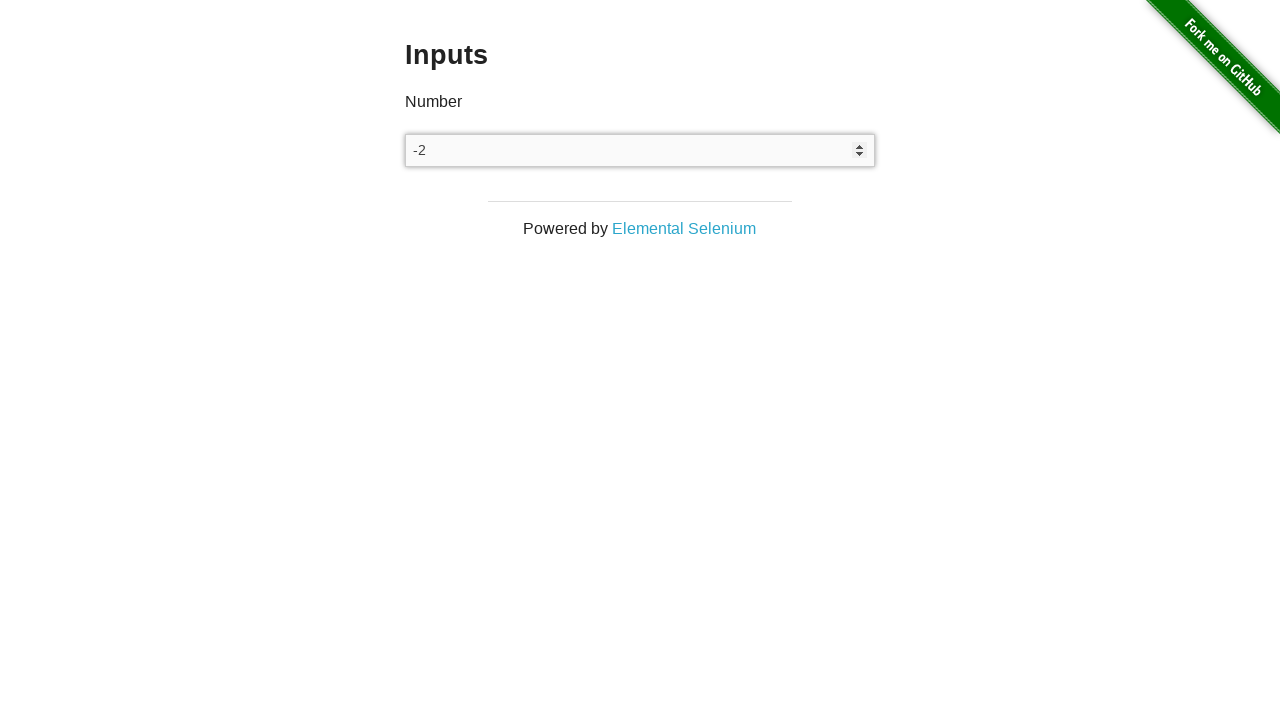

Pressed ArrowUp to increment negative number on input
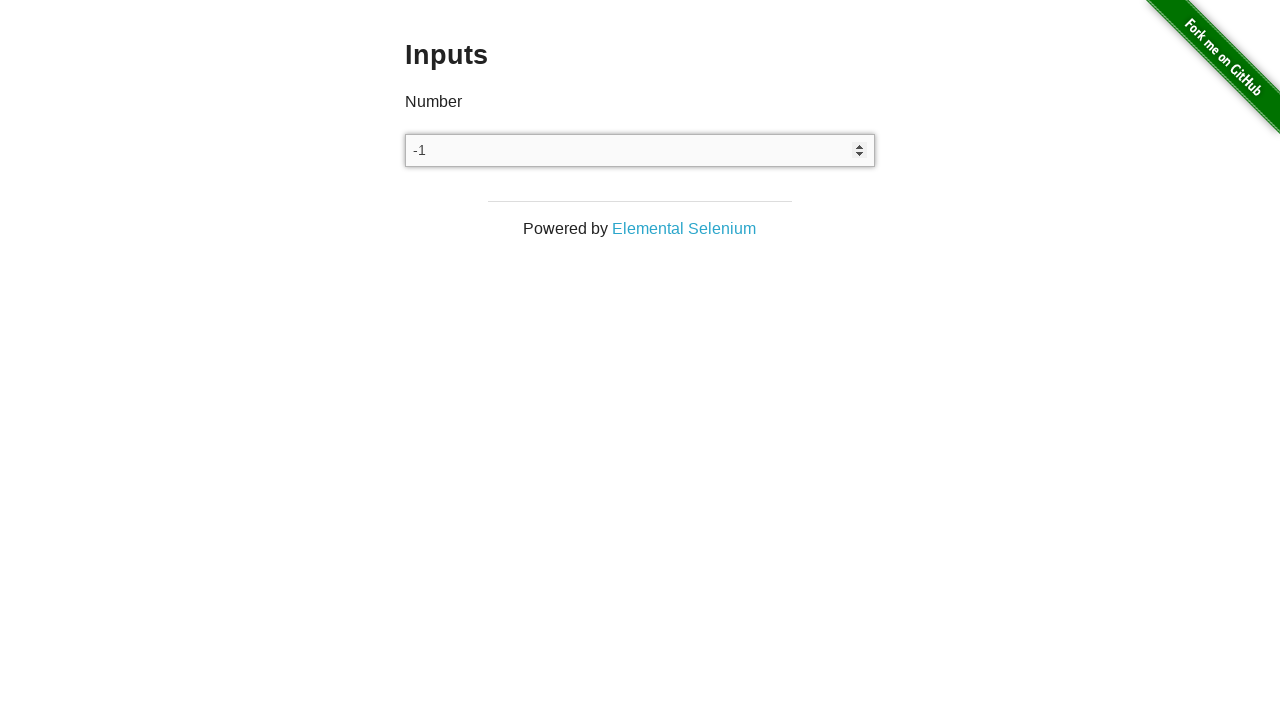

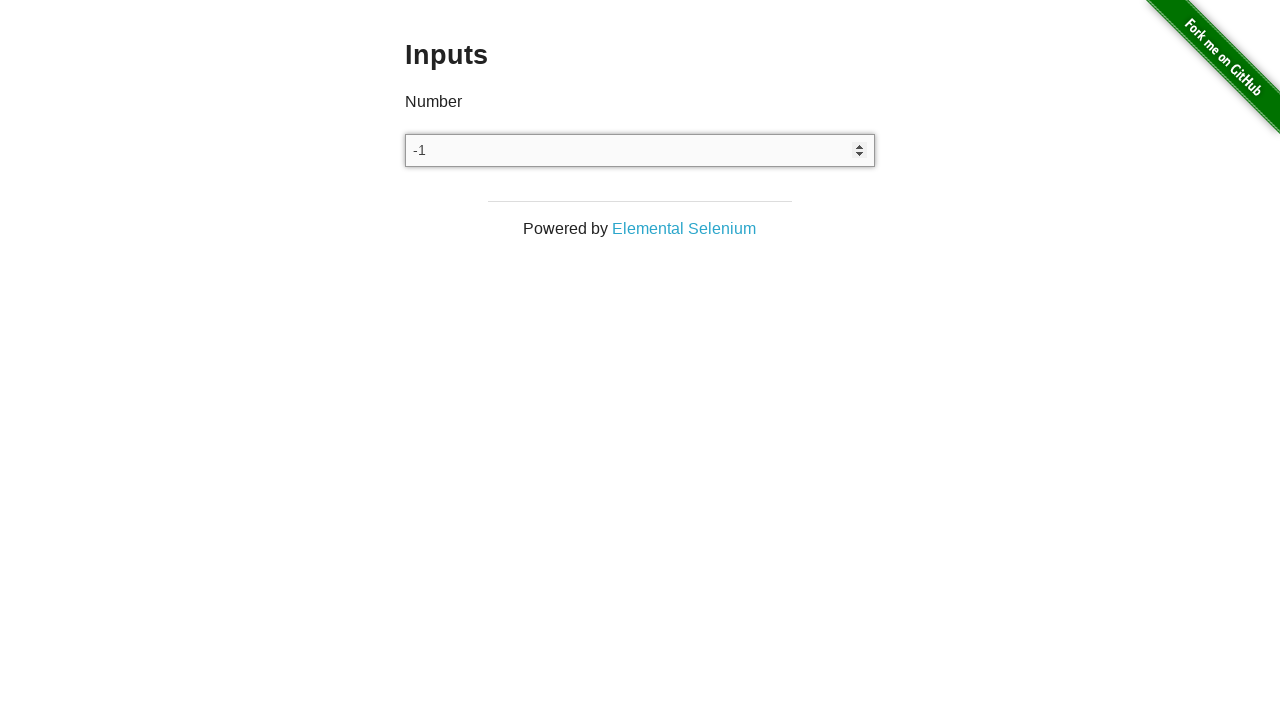